Tests mouse hover and context click interactions on the automation practice page, including hovering over an element, right-clicking a link, and clicking to reload

Starting URL: https://rahulshettyacademy.com/AutomationPractice/

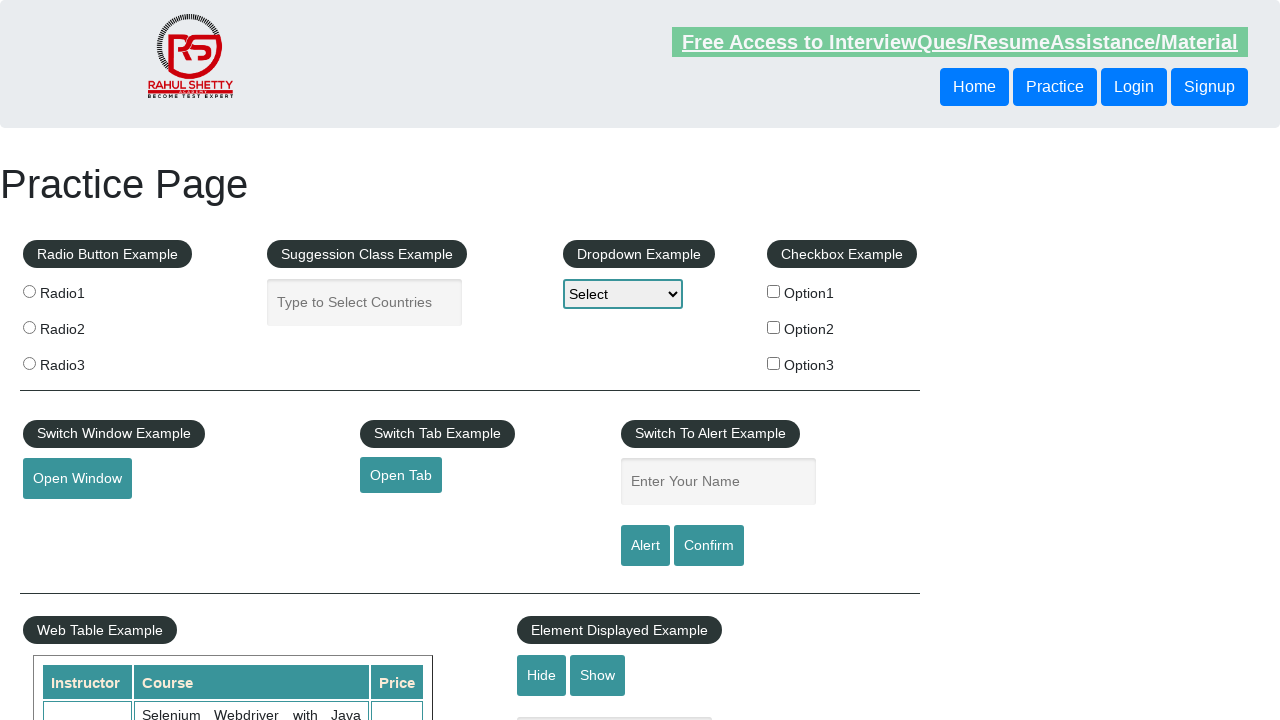

Hovered over the mouse hover element at (83, 361) on #mousehover
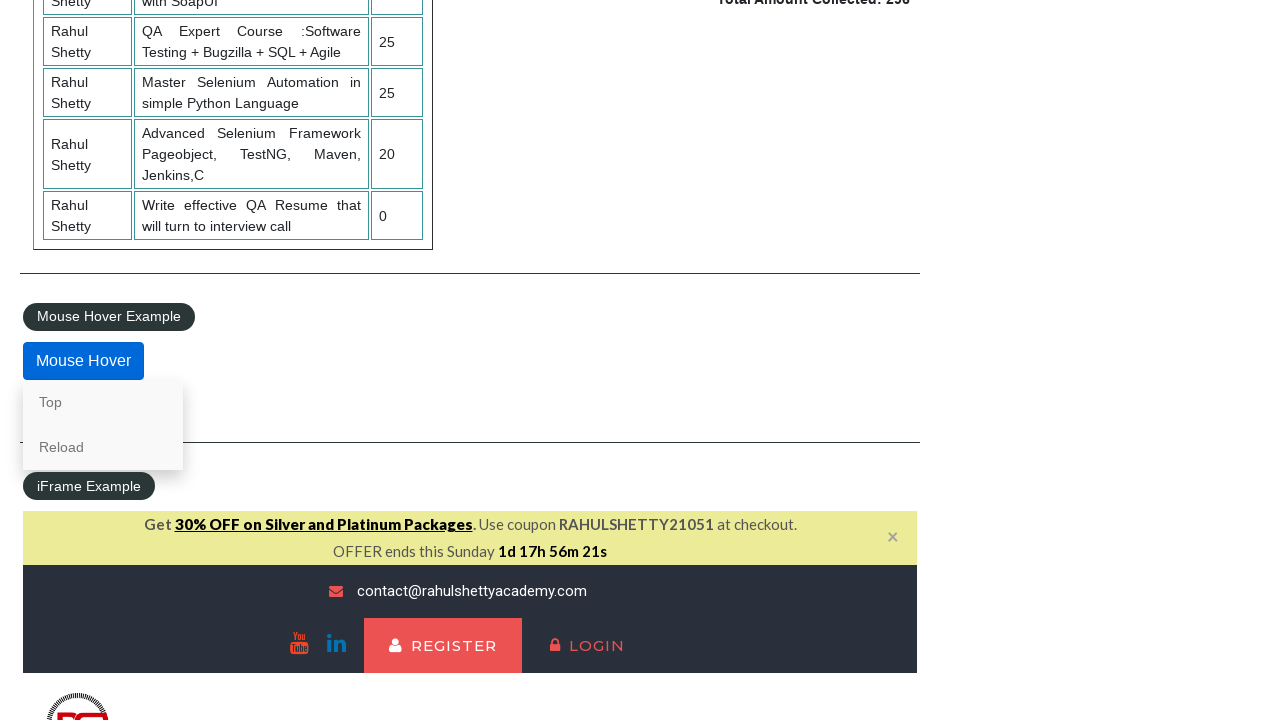

Right-clicked on the 'Top' link at (103, 402) on text=Top
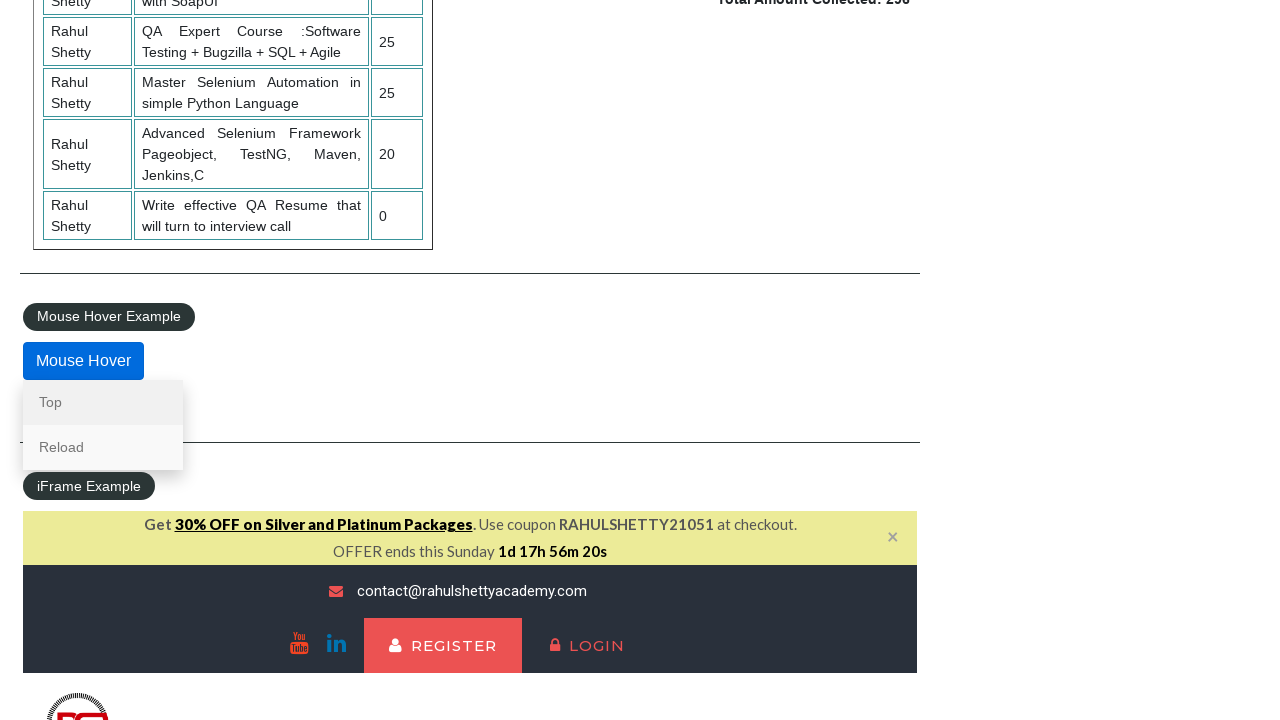

Hovered over the 'Reload' link at (103, 447) on text=Reload
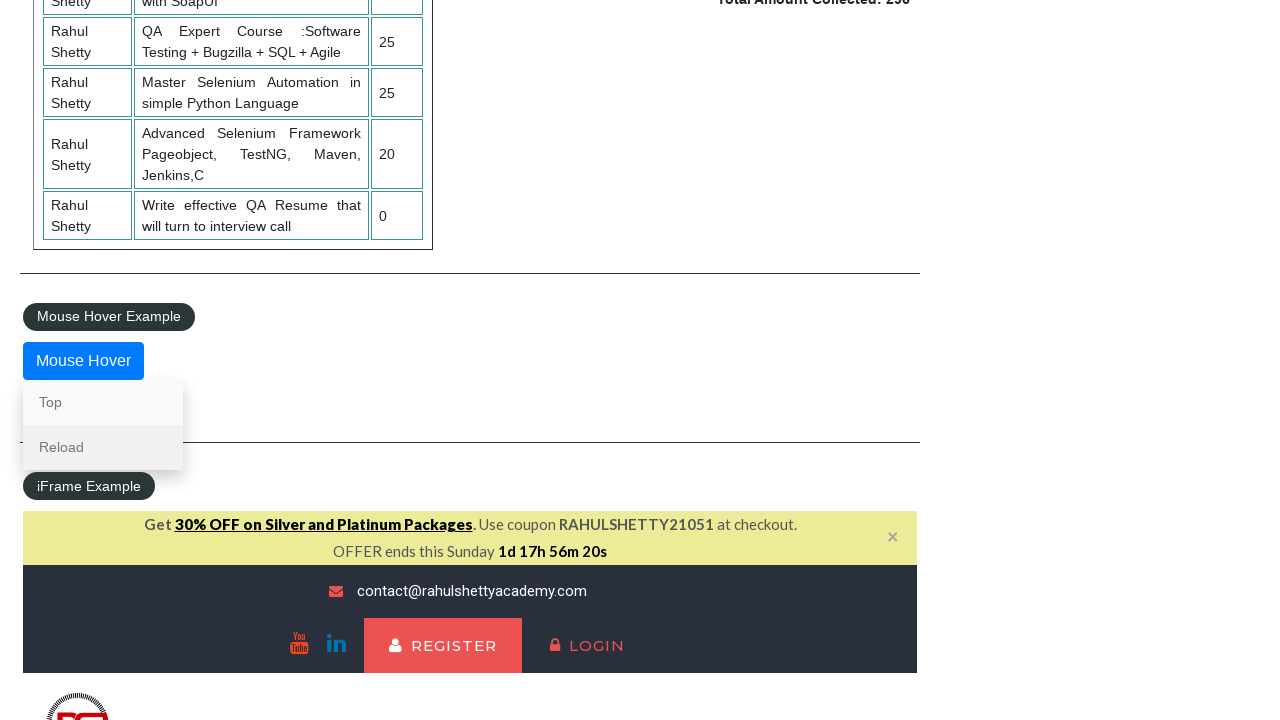

Clicked the 'Reload' link at (103, 447) on text=Reload
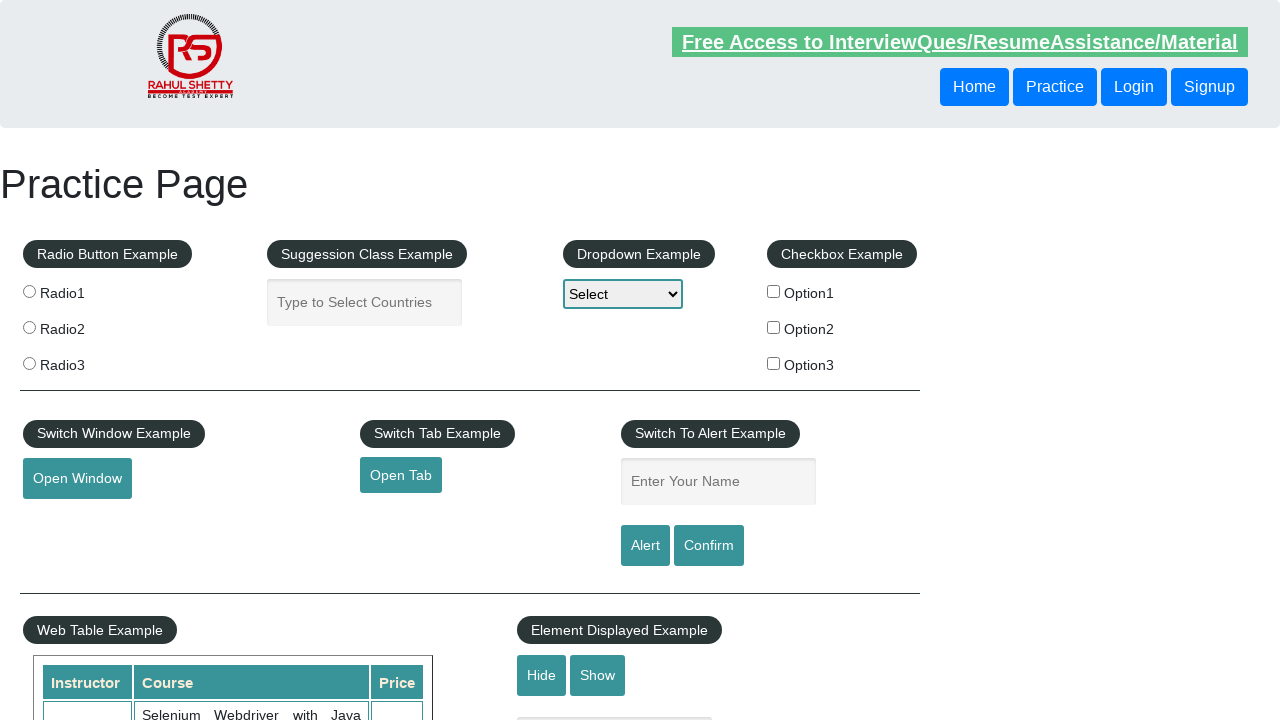

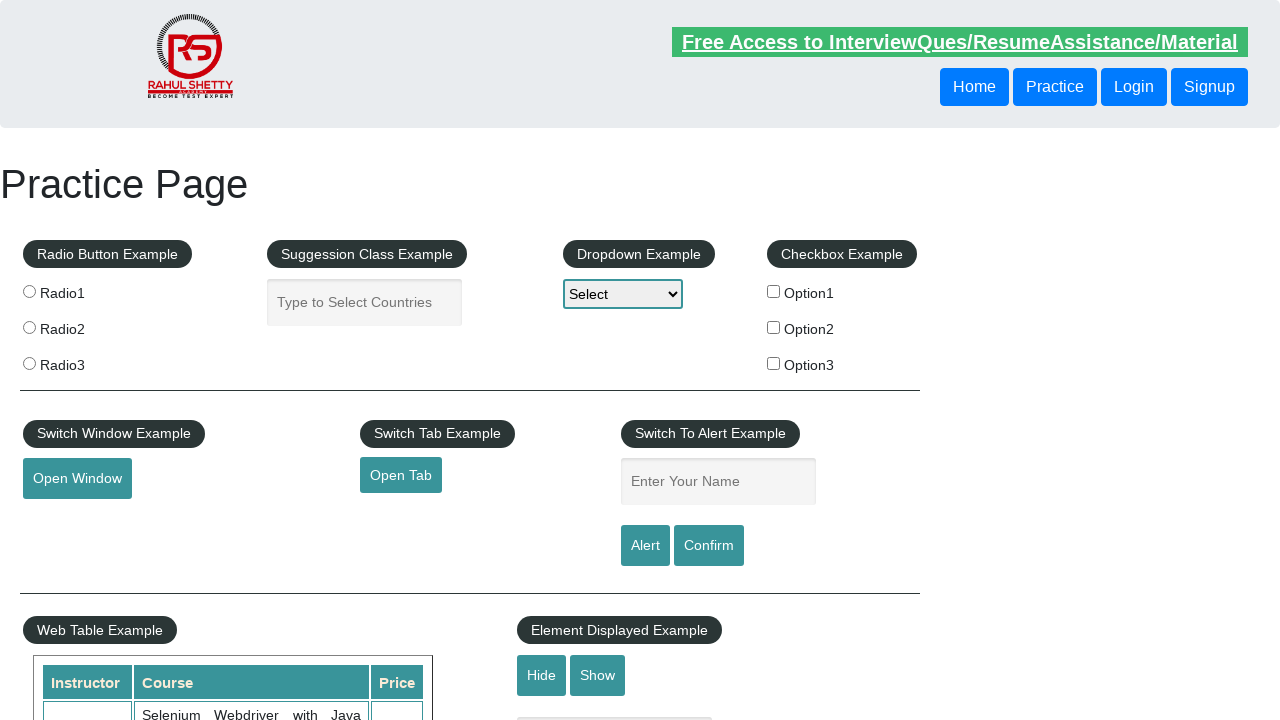